Tests handling of JavaScript alerts by clicking a button that triggers an alert, accepting it, and verifying the result message is displayed correctly.

Starting URL: https://the-internet.herokuapp.com/javascript_alerts

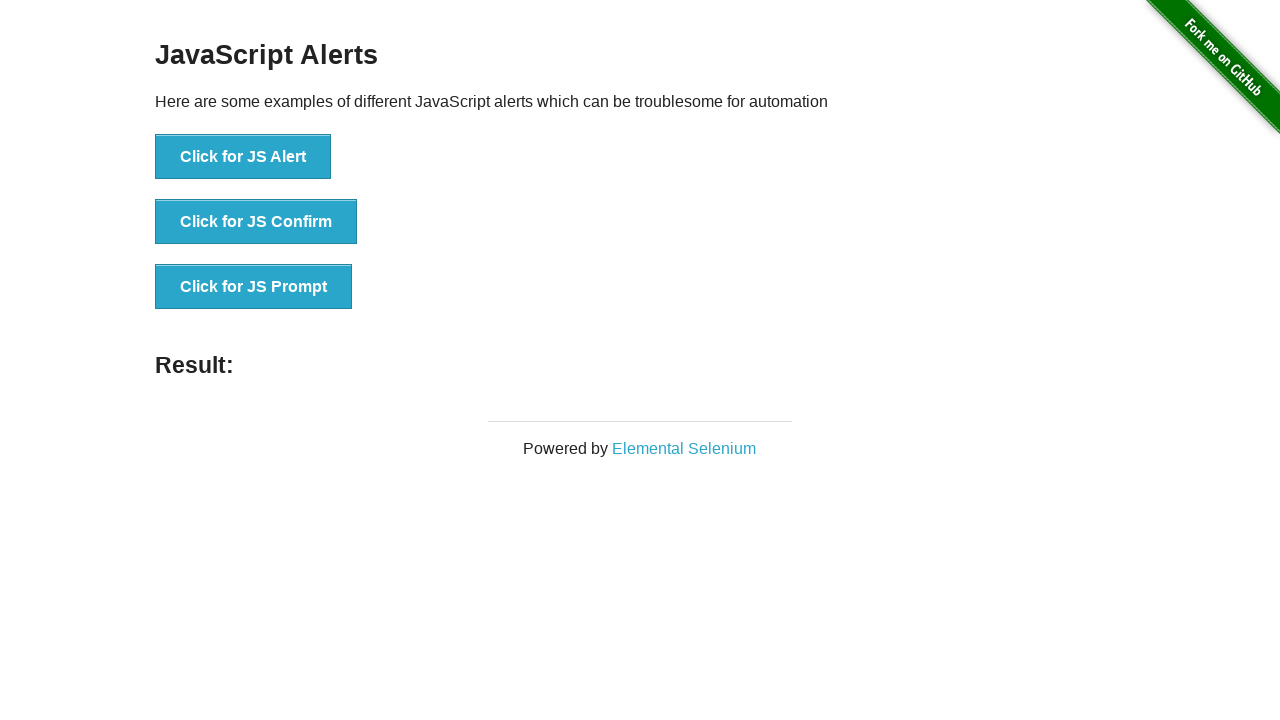

Accepted the JavaScript alert dialog
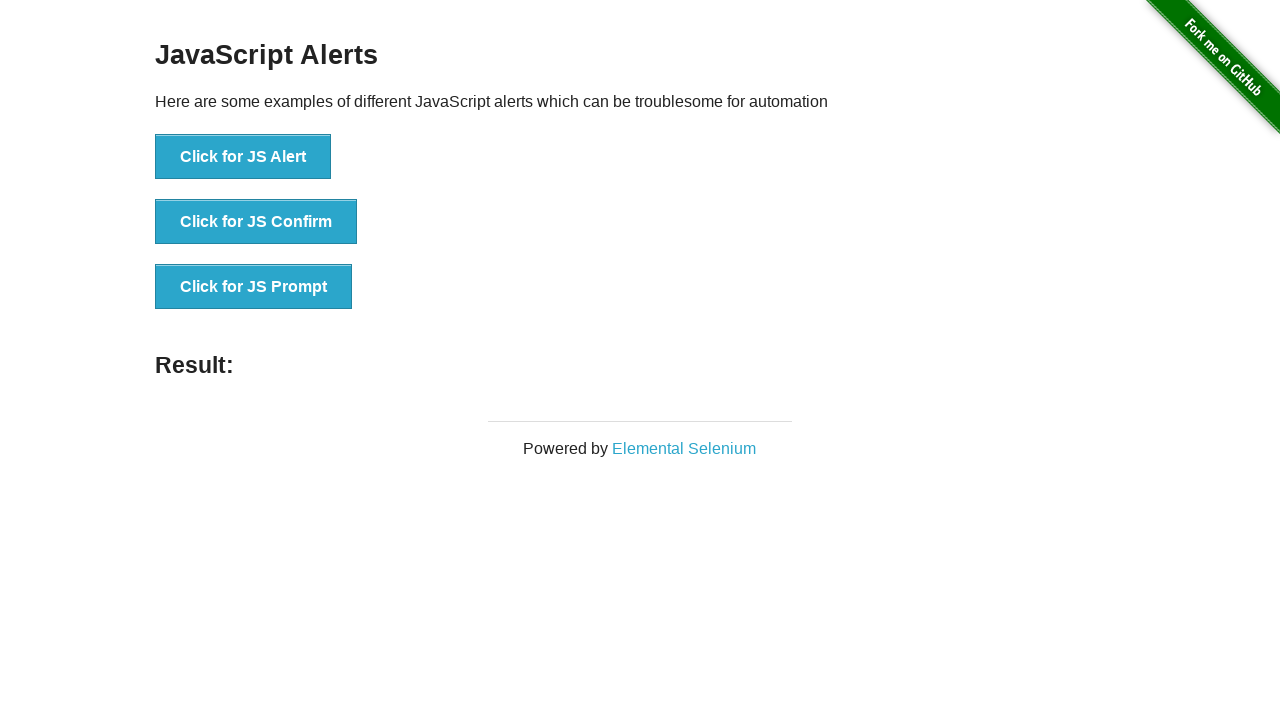

Clicked 'Click for JS Alert' button at (243, 157) on button >> internal:has-text="Click for JS Alert"i
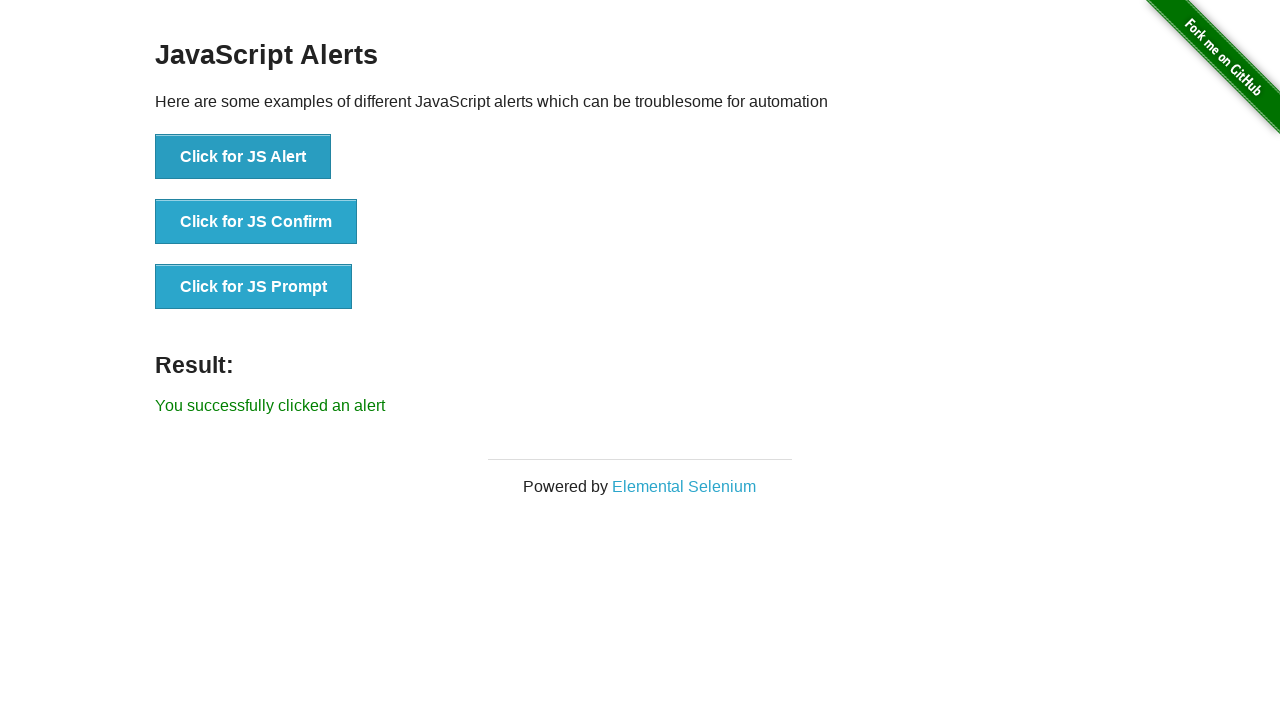

Result message element became visible
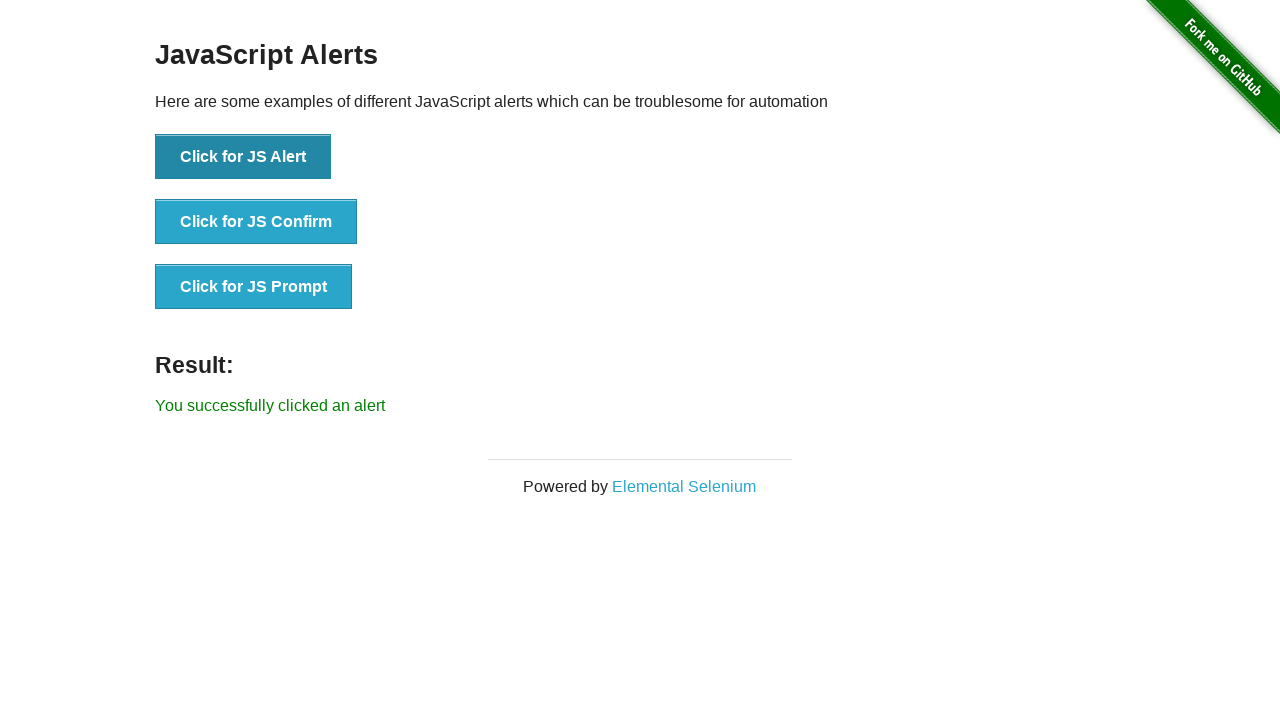

Verified result message displays 'You successfully clicked an alert'
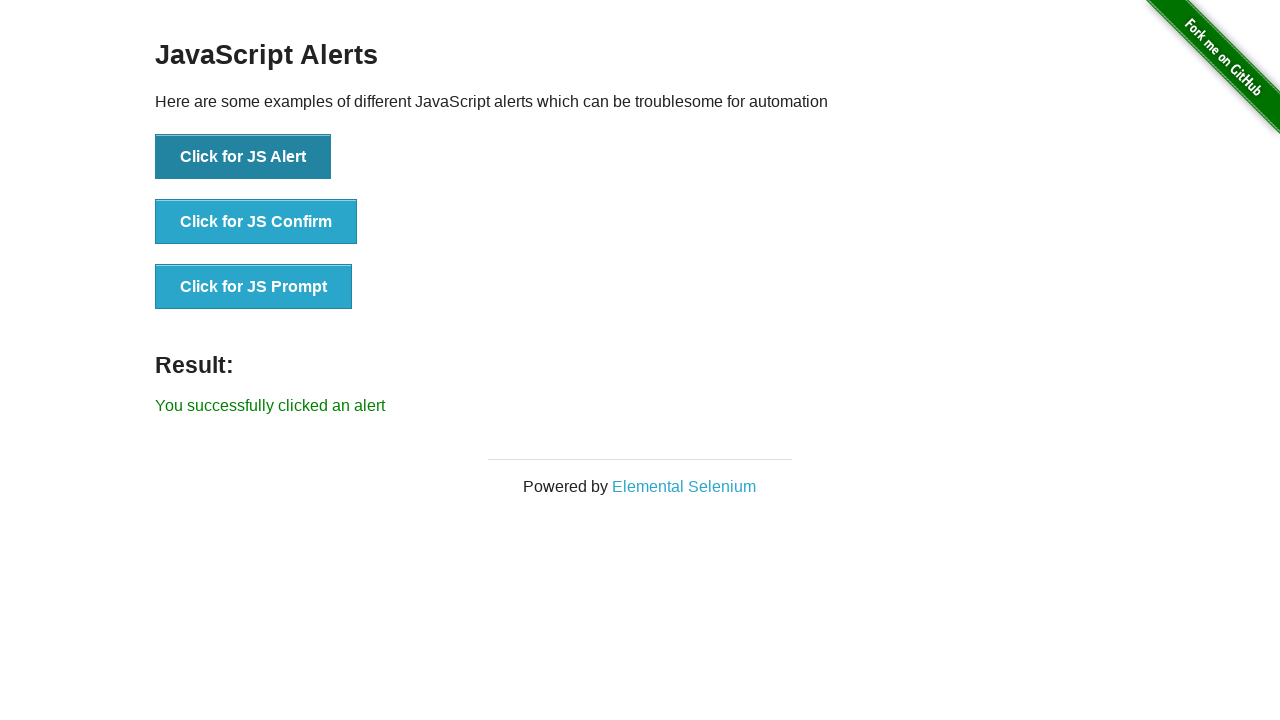

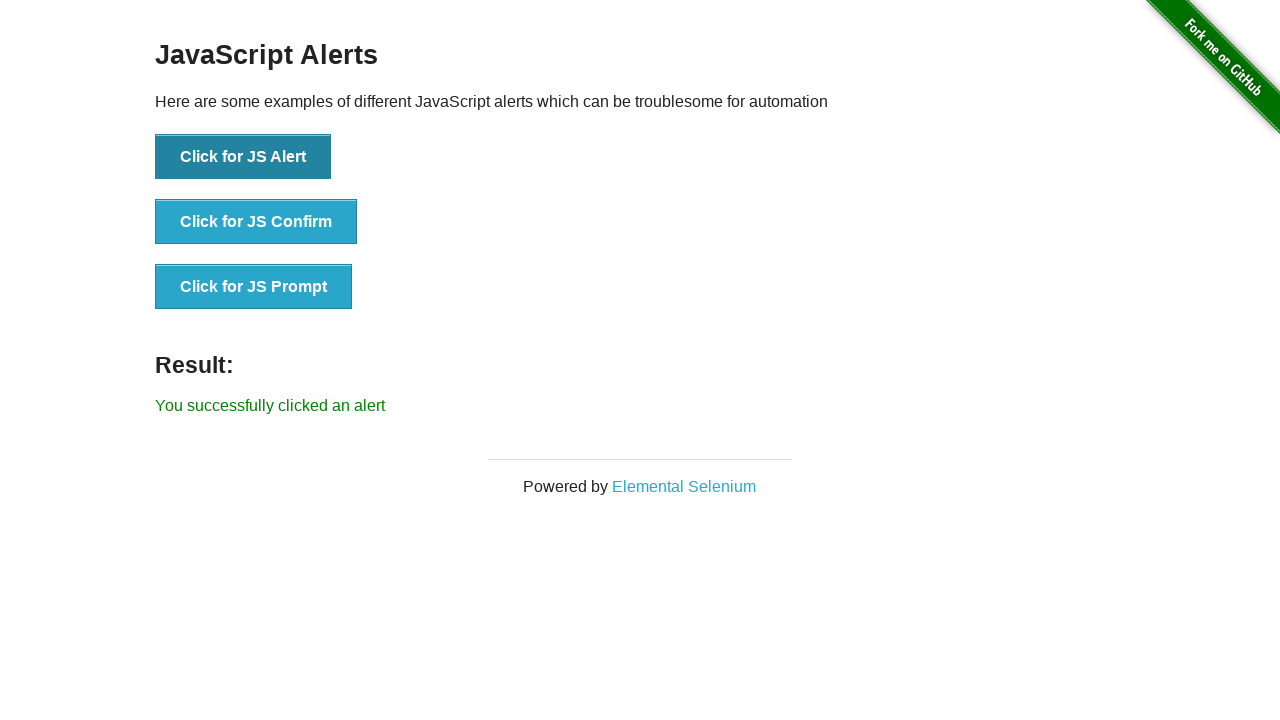